Tests that the page loads successfully by navigating to the website

Starting URL: https://www.yash.com/

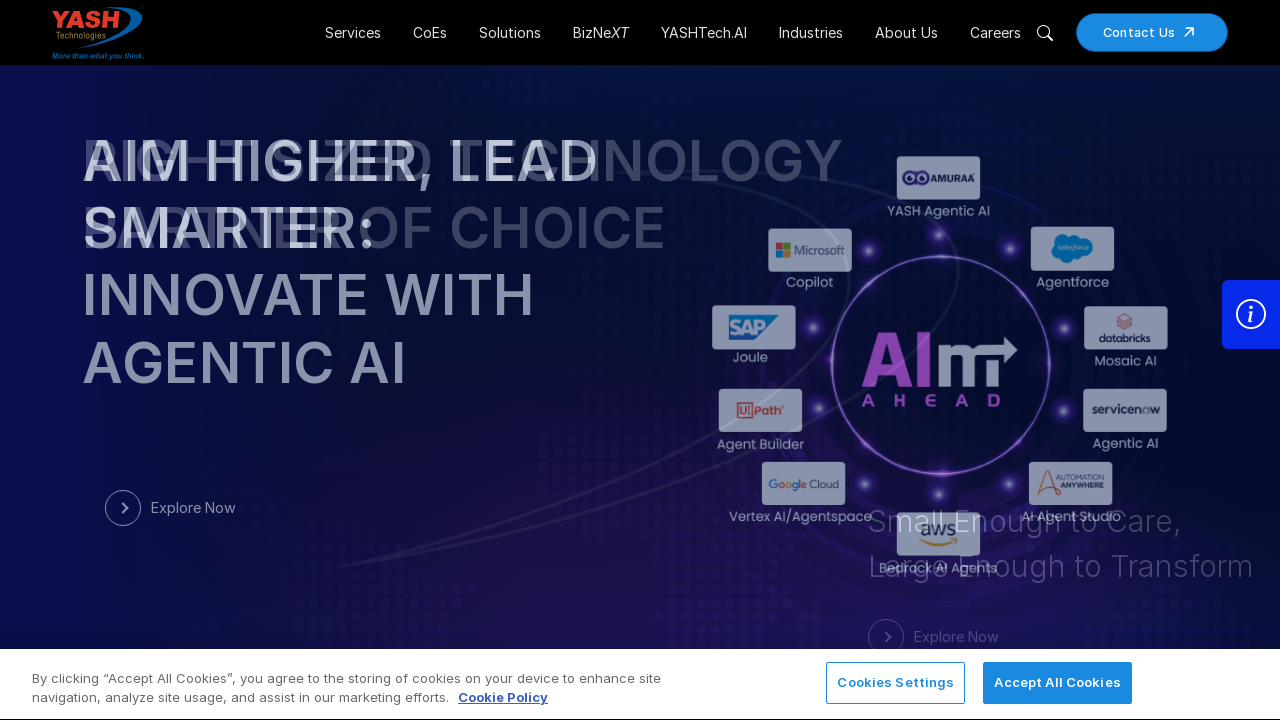

Page loaded successfully - DOM content loaded
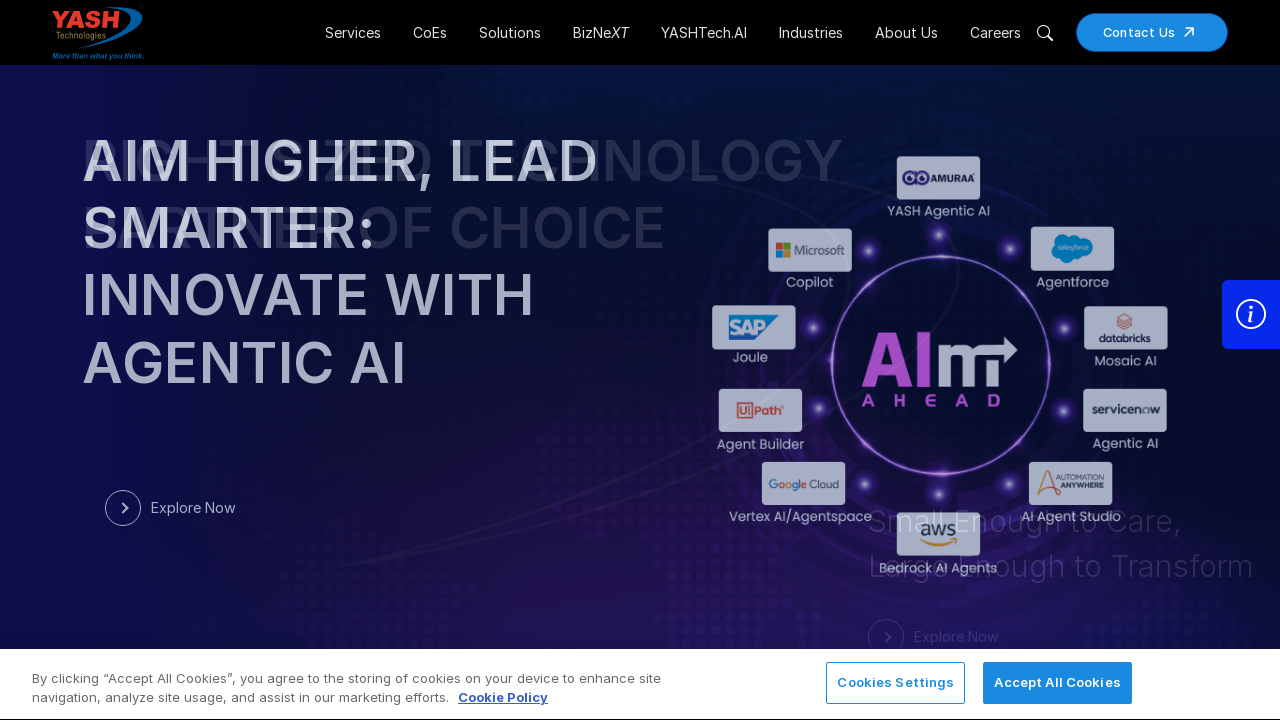

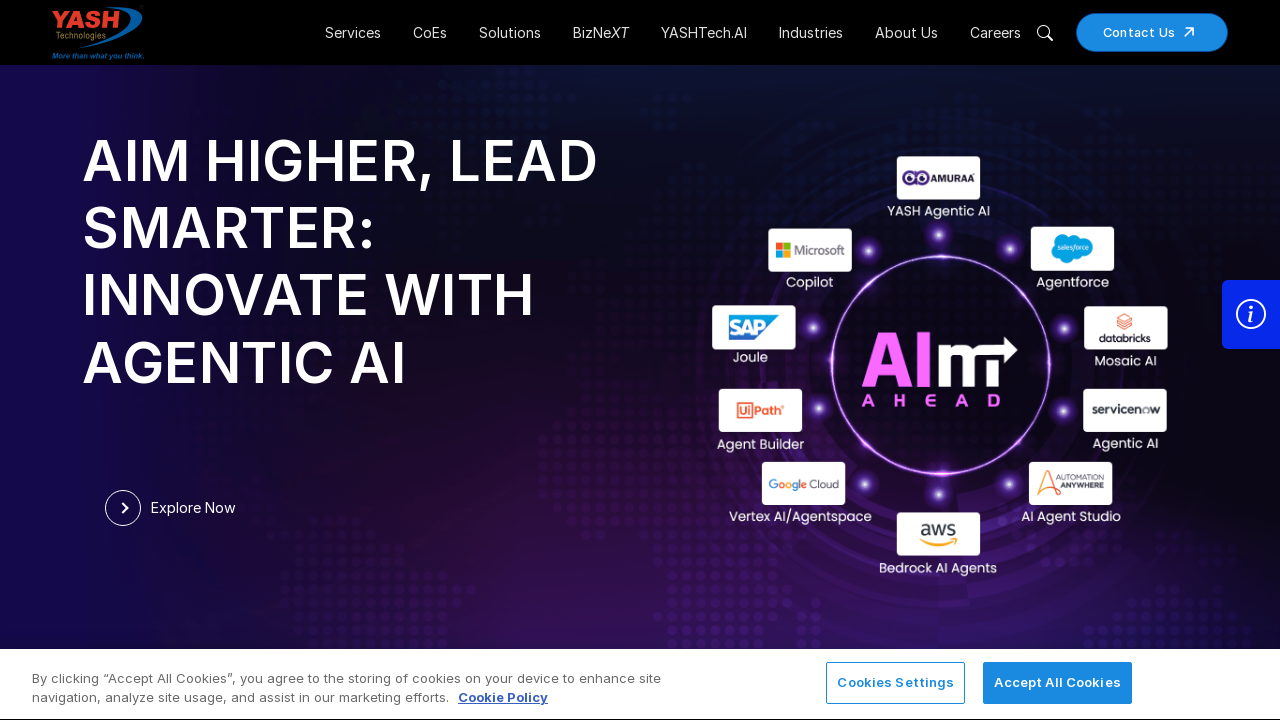